Tests basic browser navigation functionality including clicking a Contact Us link, using browser back/forward navigation, navigating to a URL directly, and refreshing the page.

Starting URL: https://narenderkeswani.com/

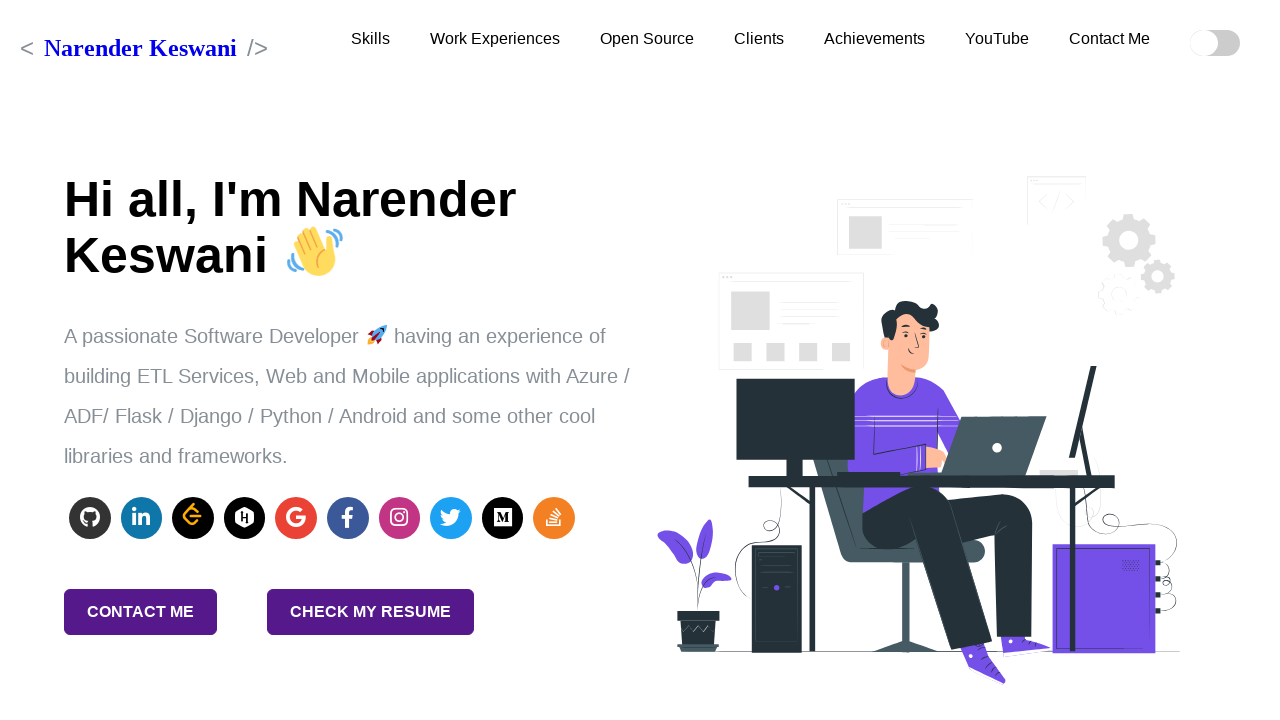

Clicked on Contact Us link at (997, 39) on xpath=/html/body/div/div/div/div[1]/div/header/ul/li[6]/a
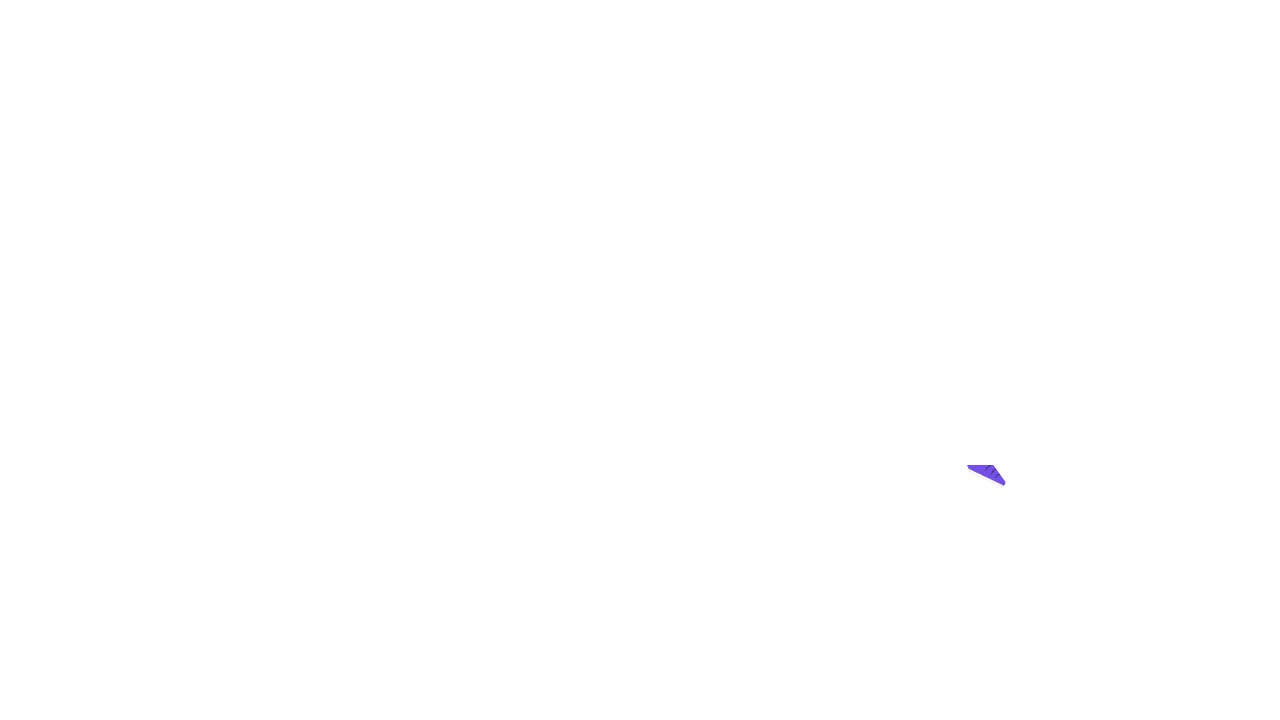

Contact Us page loaded
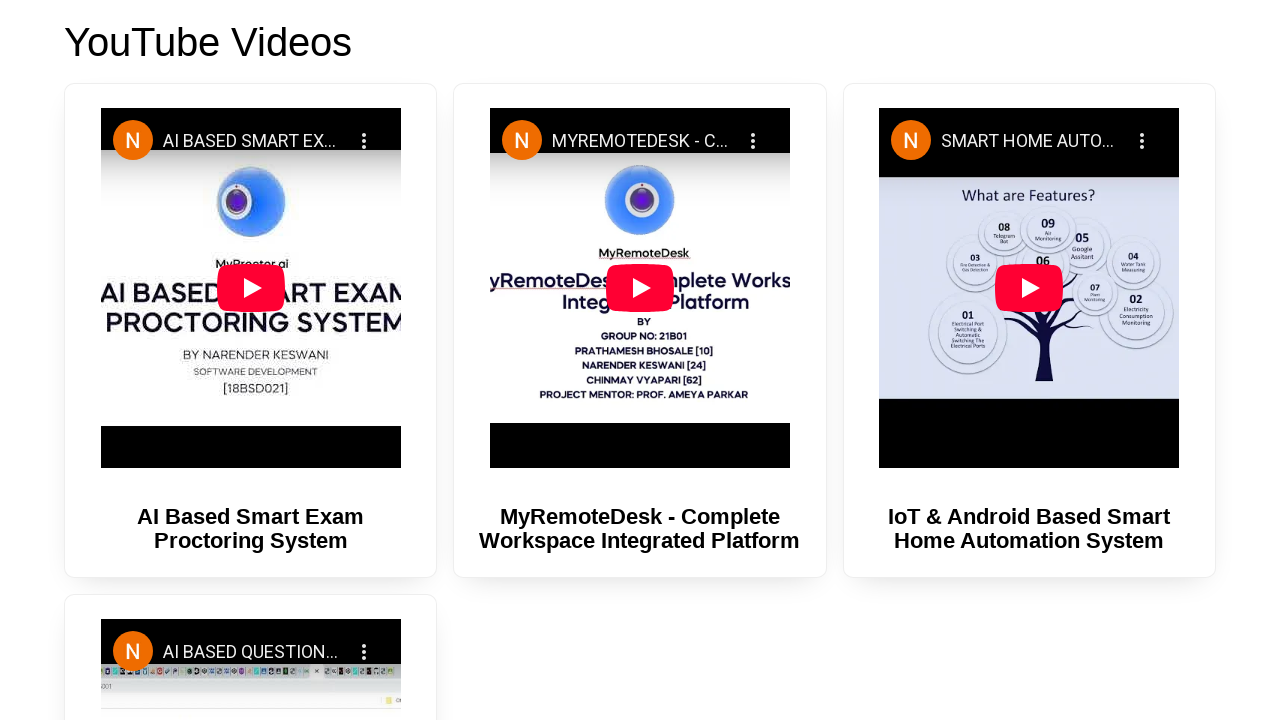

Navigated back to home page using browser back button
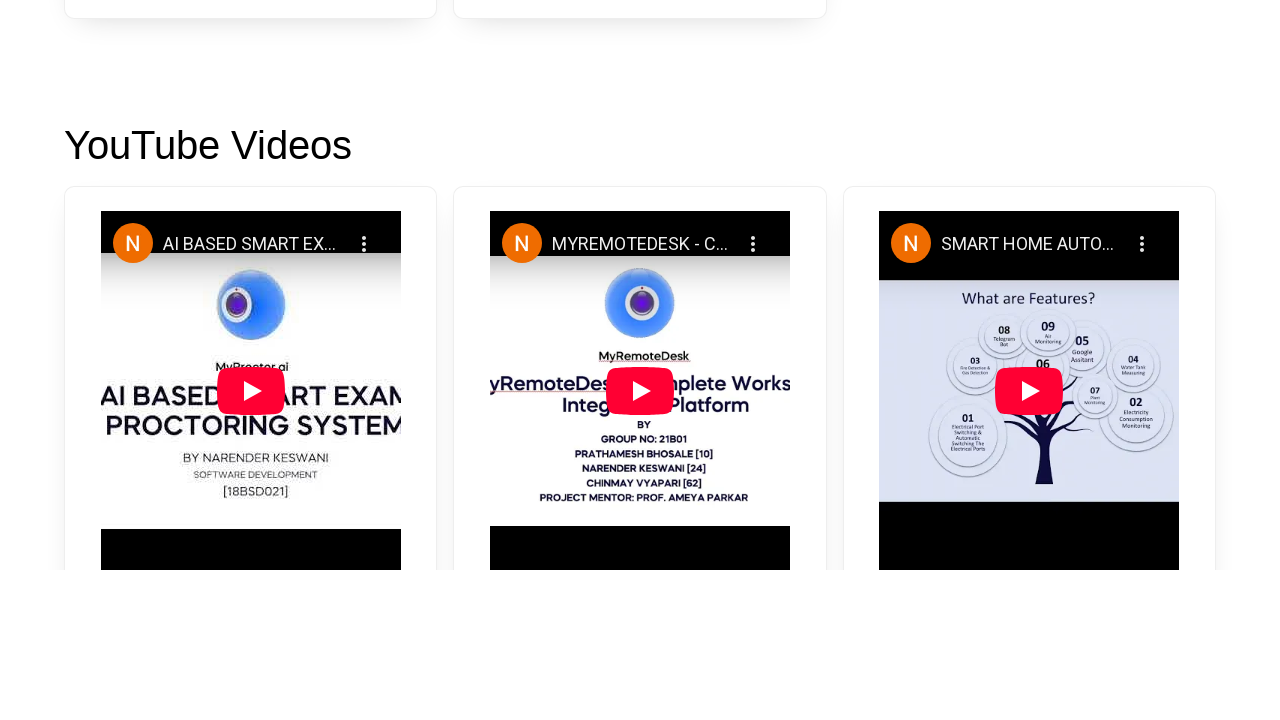

Home page loaded after back navigation
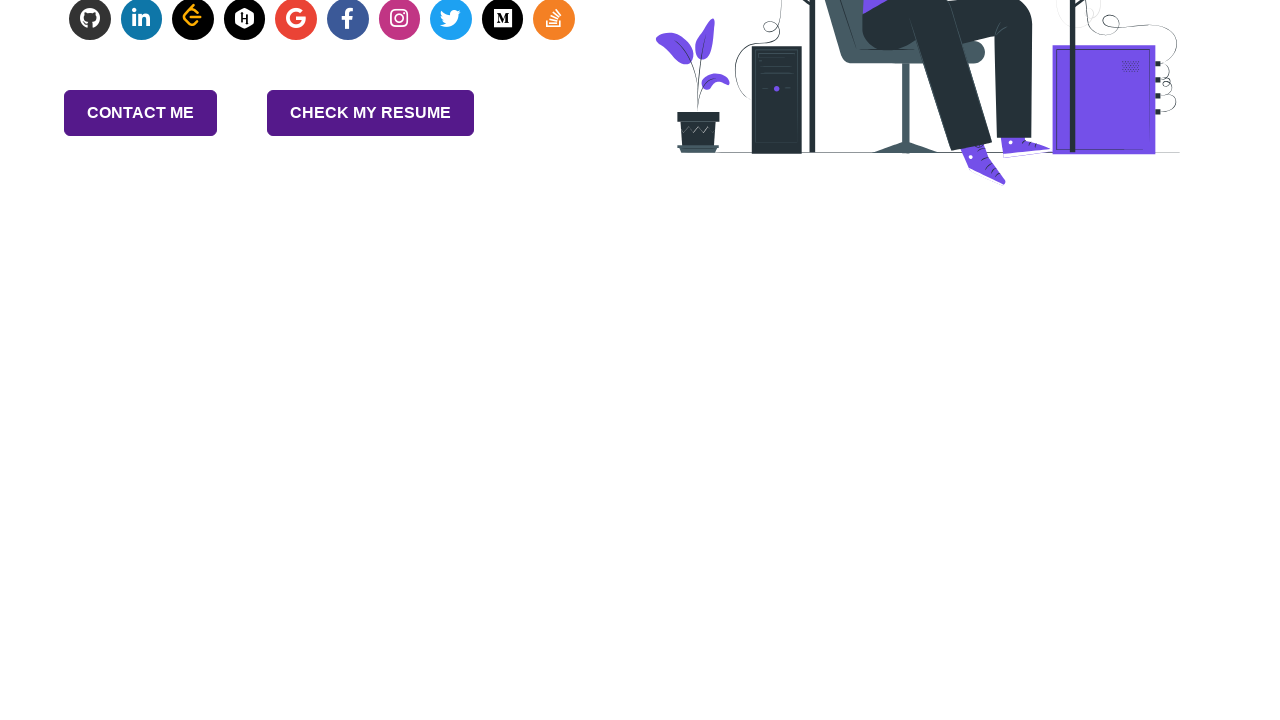

Navigated forward to Contact Us page using browser forward button
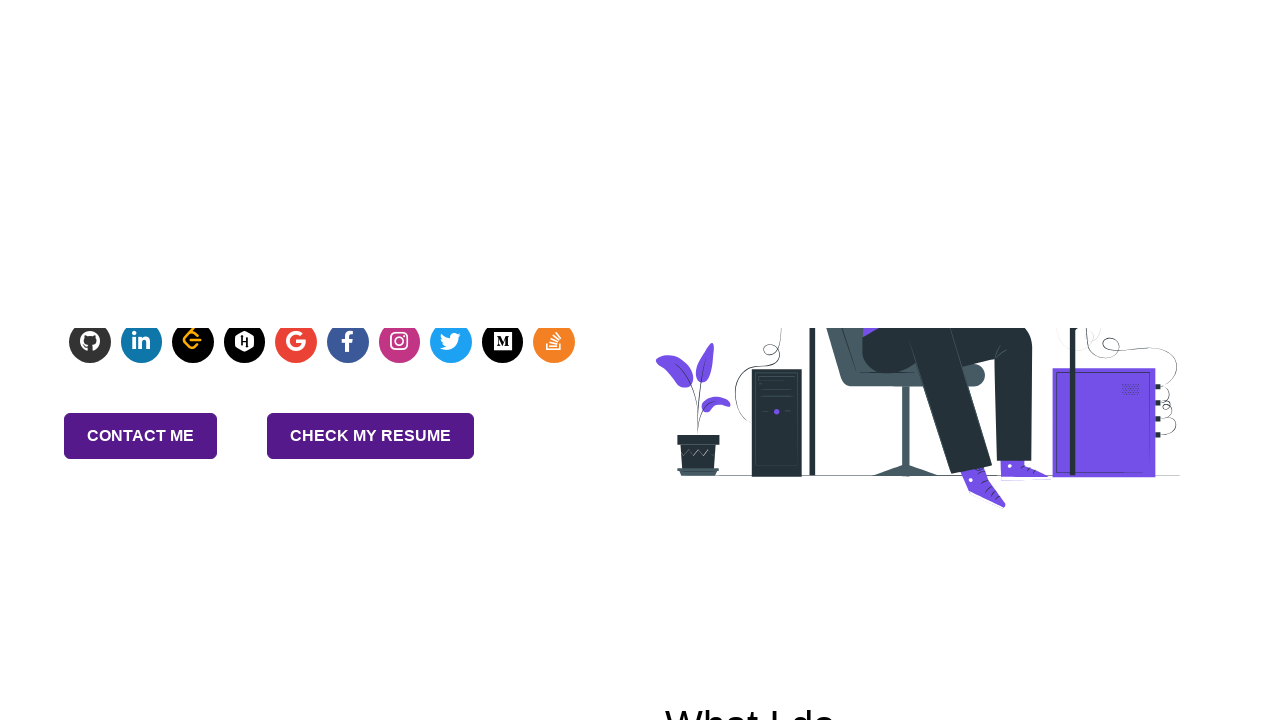

Contact Us page loaded after forward navigation
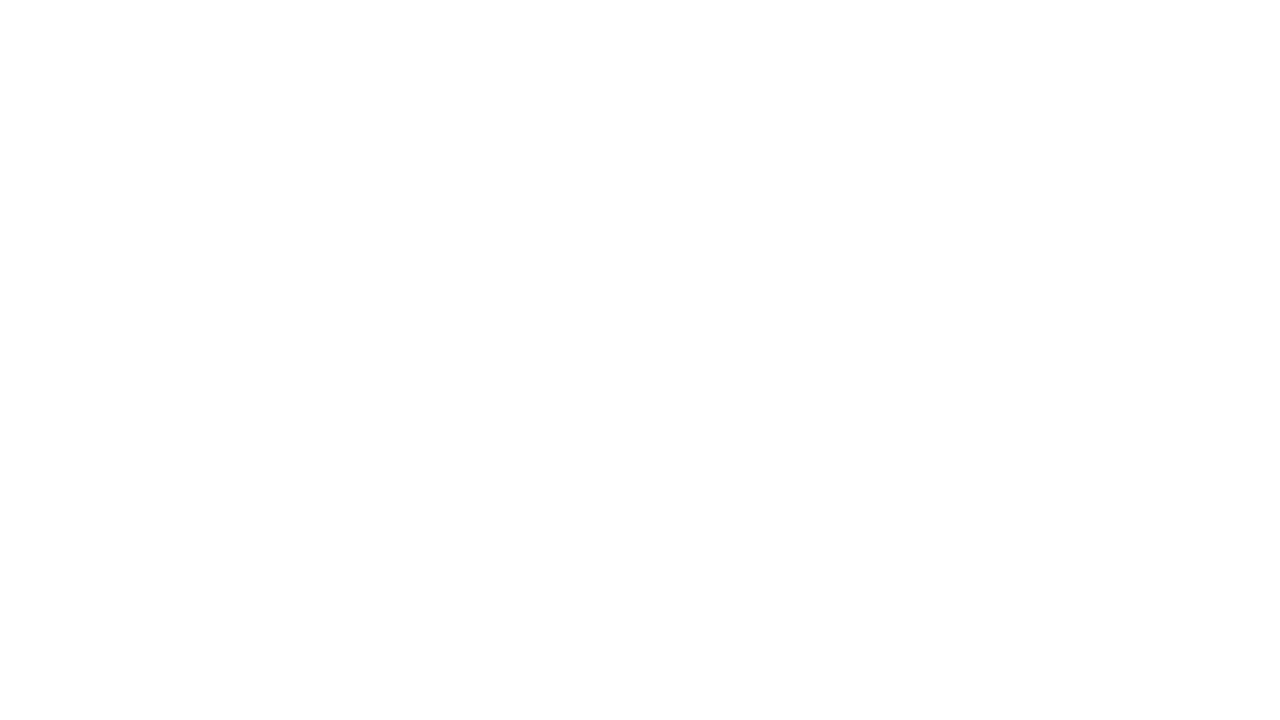

Navigated directly to home page URL
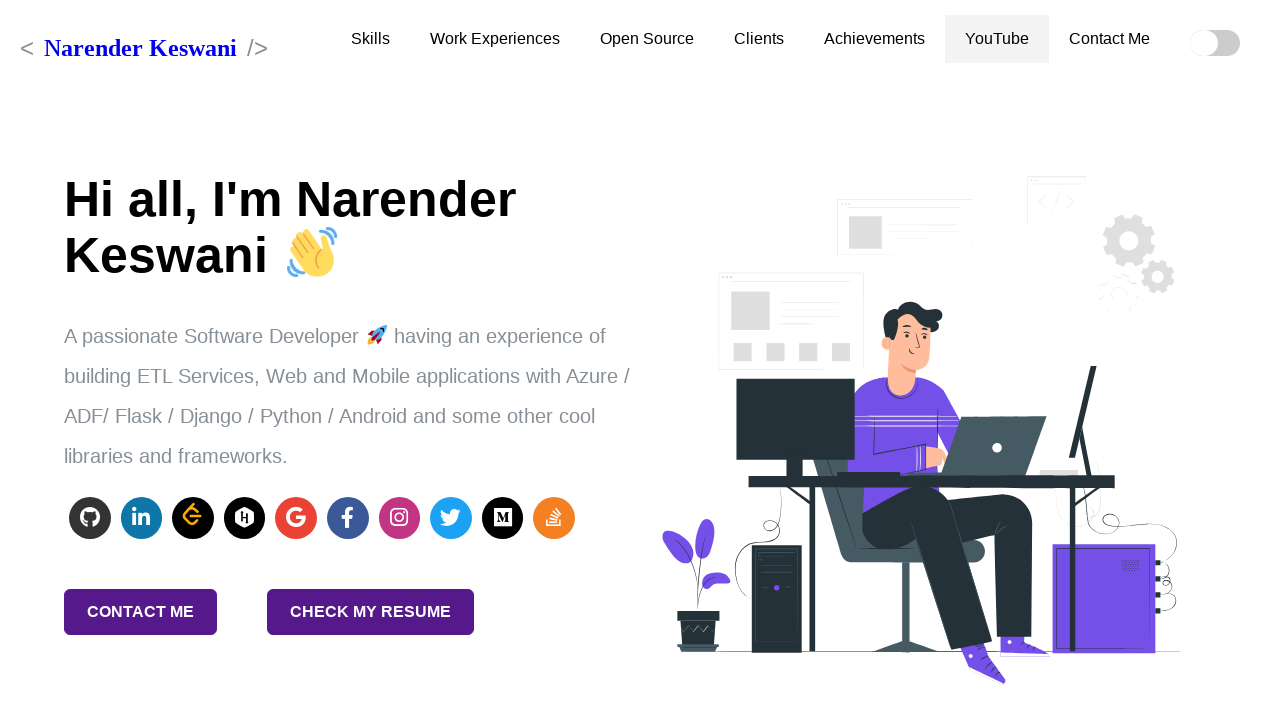

Home page loaded after direct URL navigation
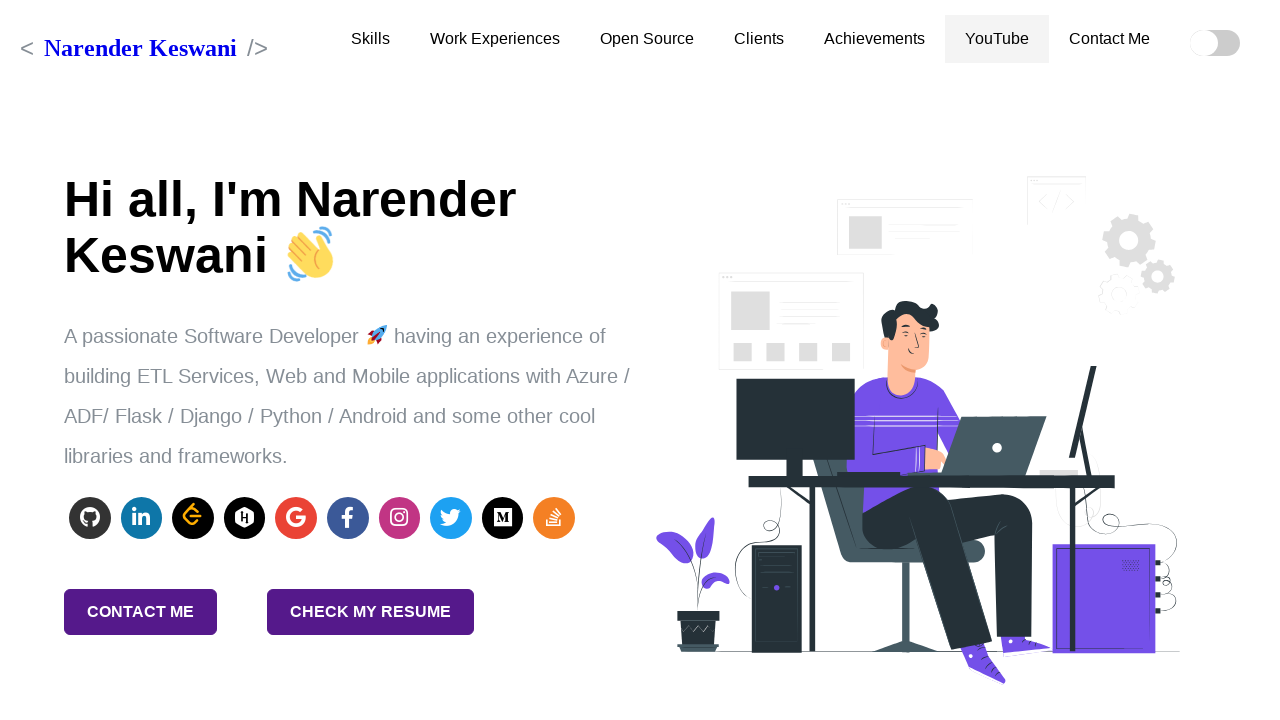

Refreshed the page
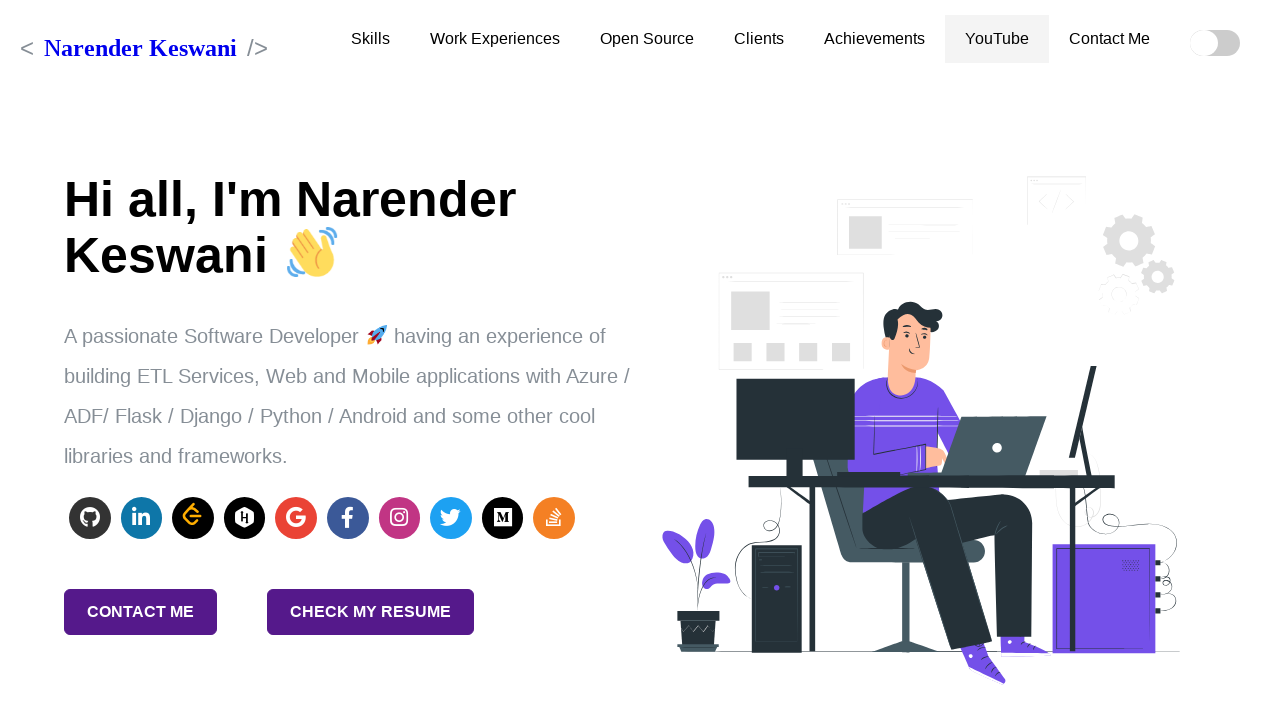

Home page loaded after refresh
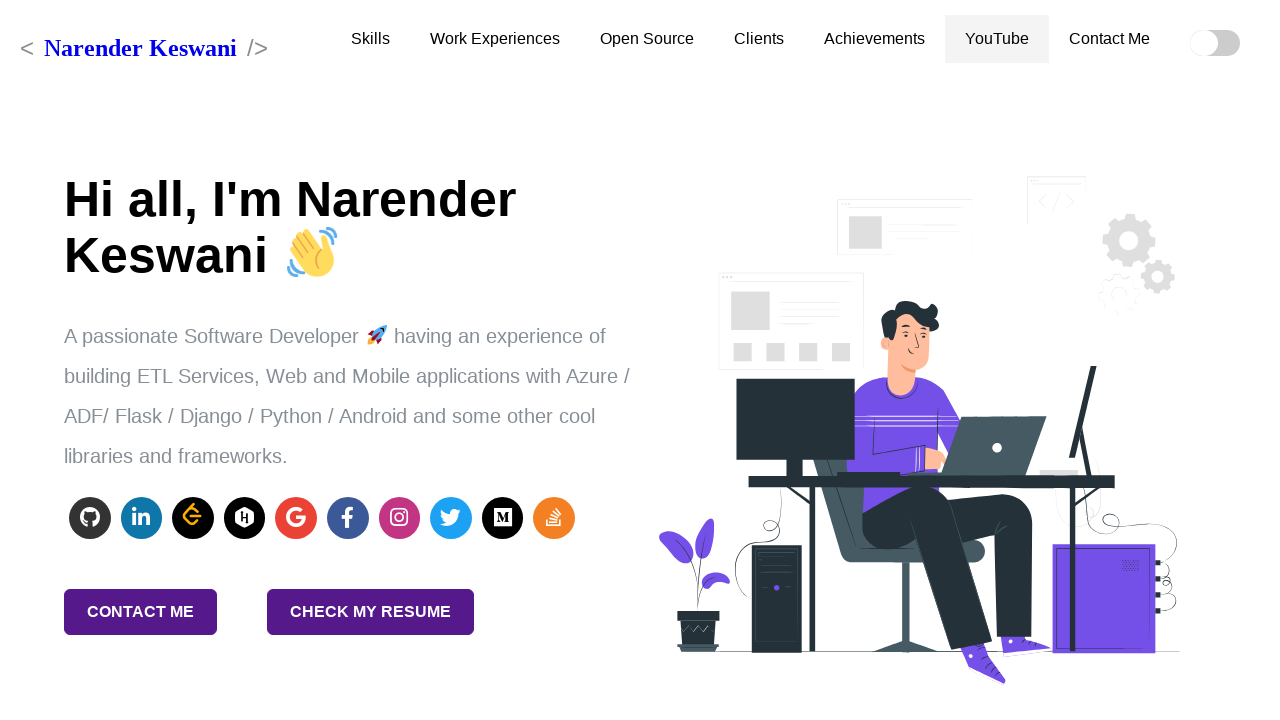

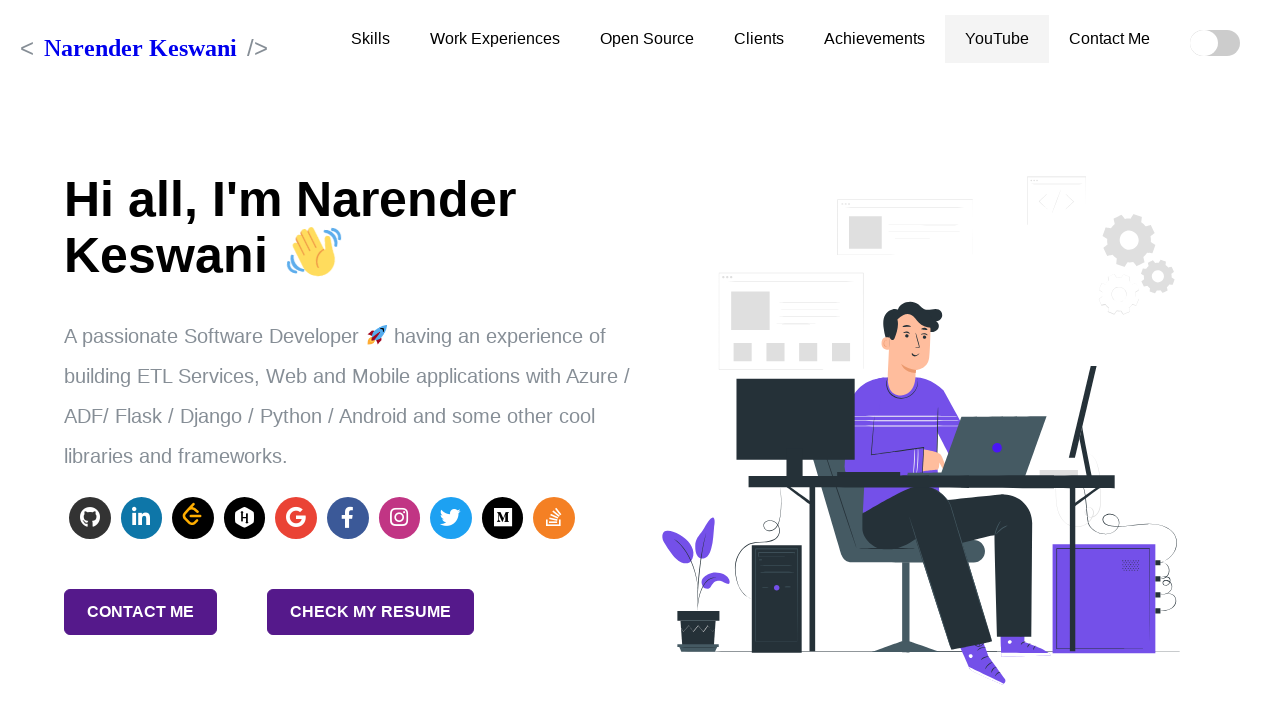